Tests hover functionality by hovering over the first avatar image and verifying that additional user information (figcaption) becomes visible.

Starting URL: http://the-internet.herokuapp.com/hovers

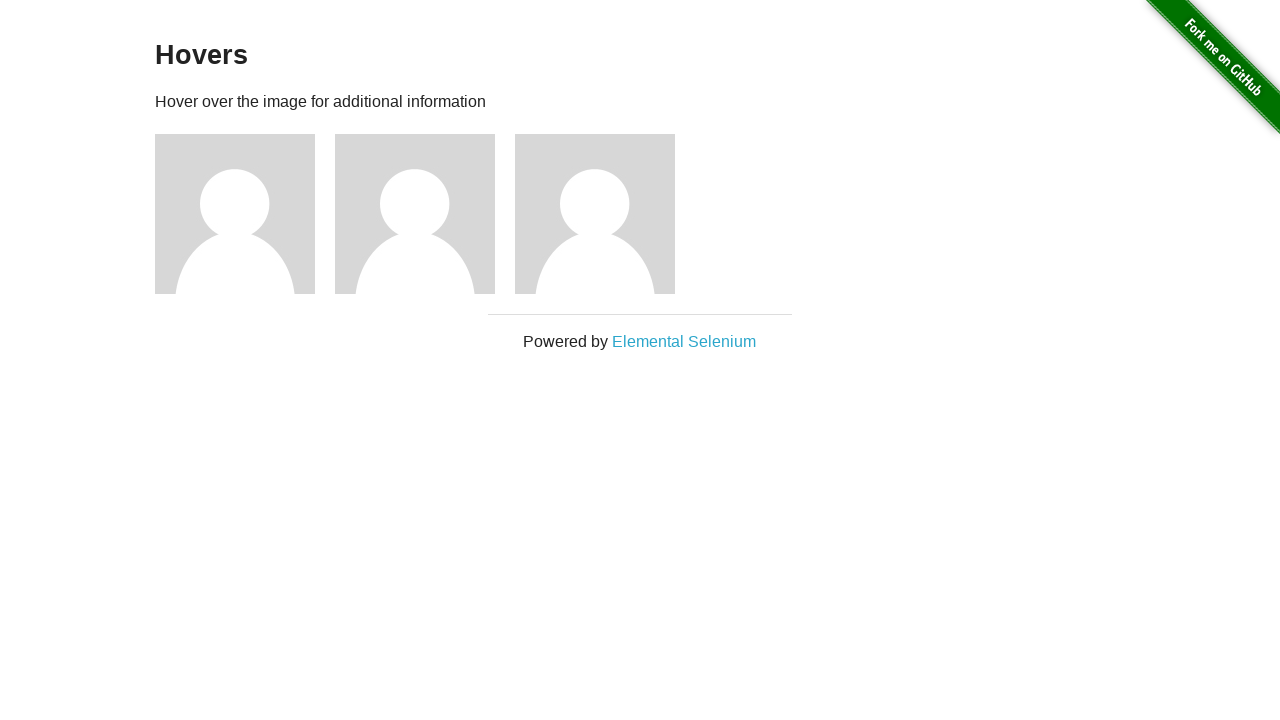

Navigated to hovers page
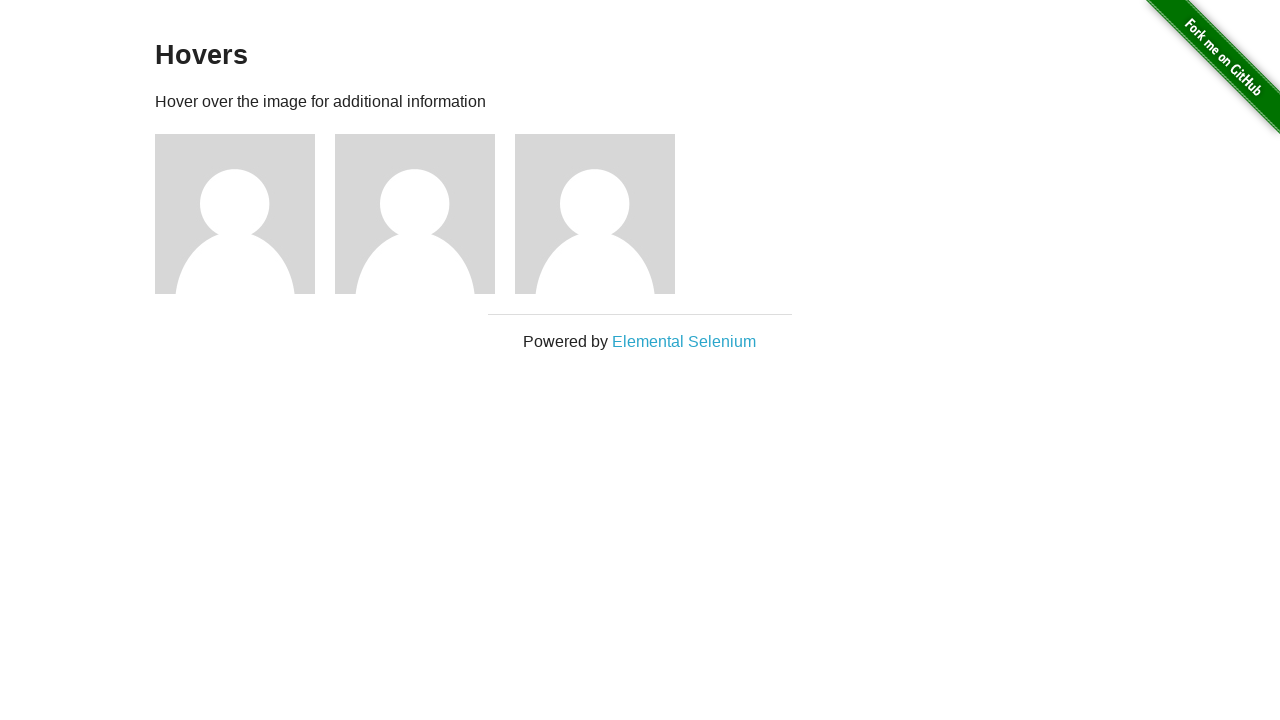

Located first avatar figure element
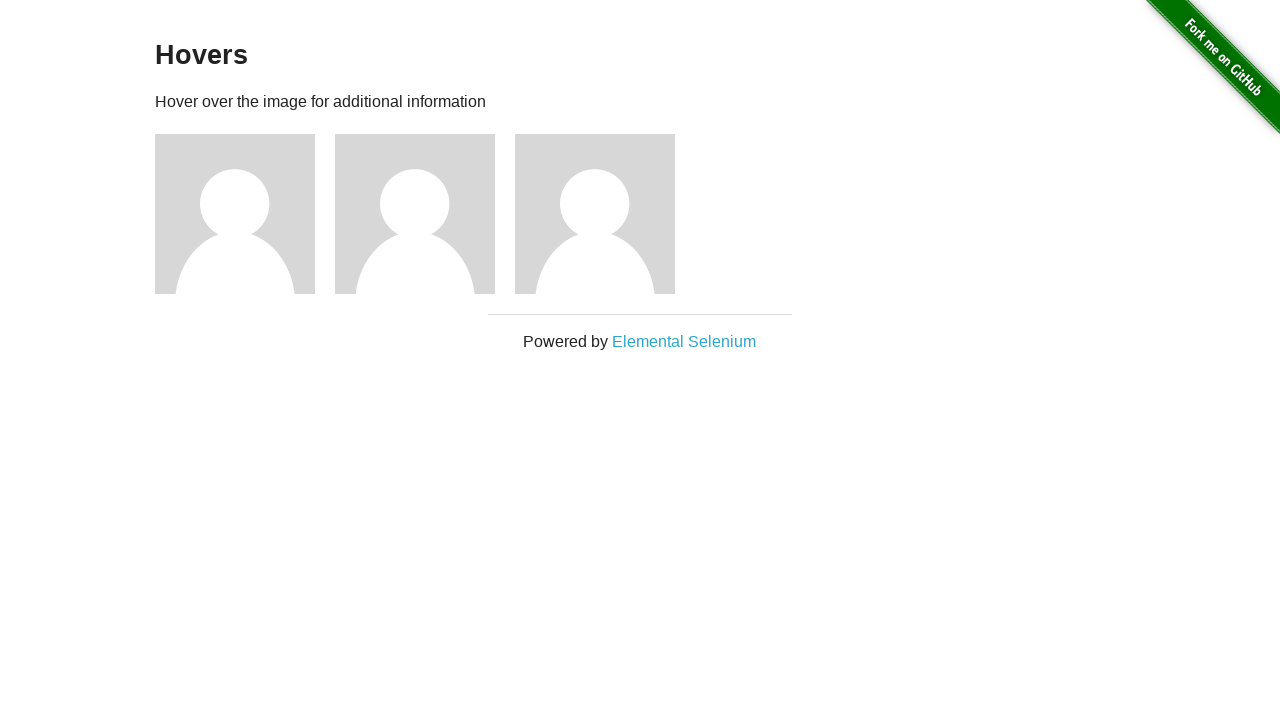

Hovered over the first avatar image at (245, 214) on .figure >> nth=0
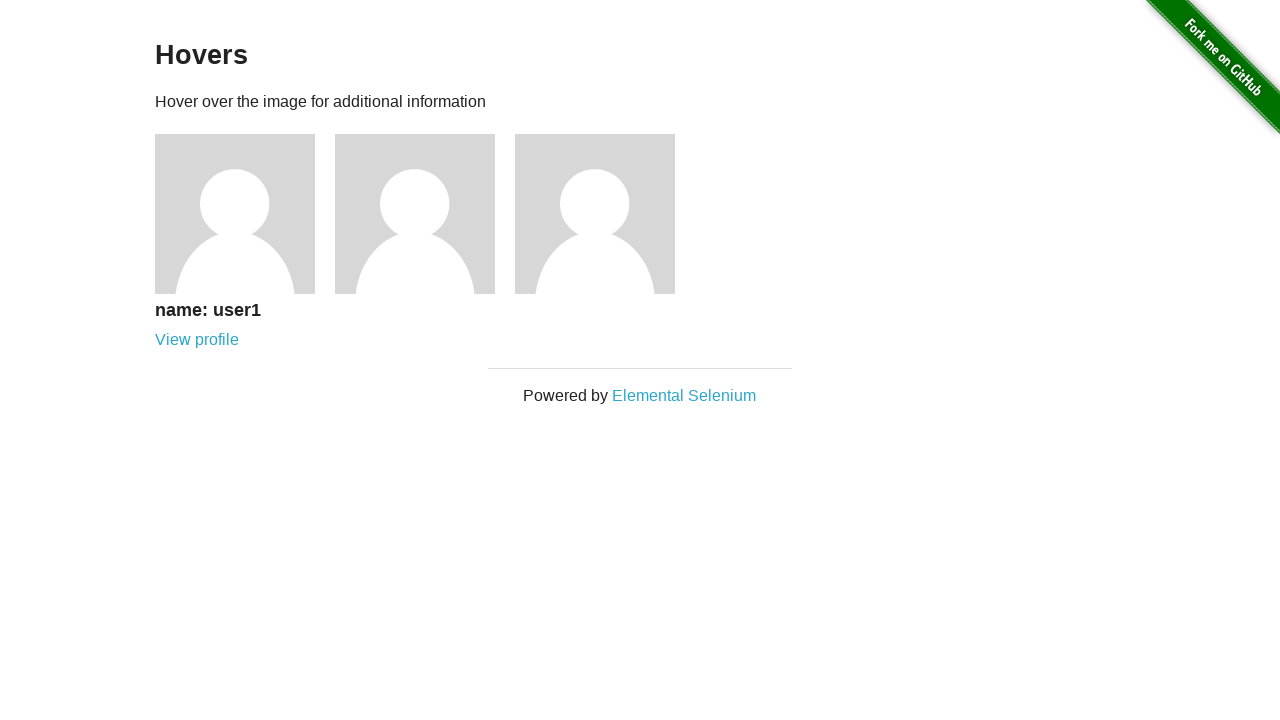

User information (figcaption) became visible after hover
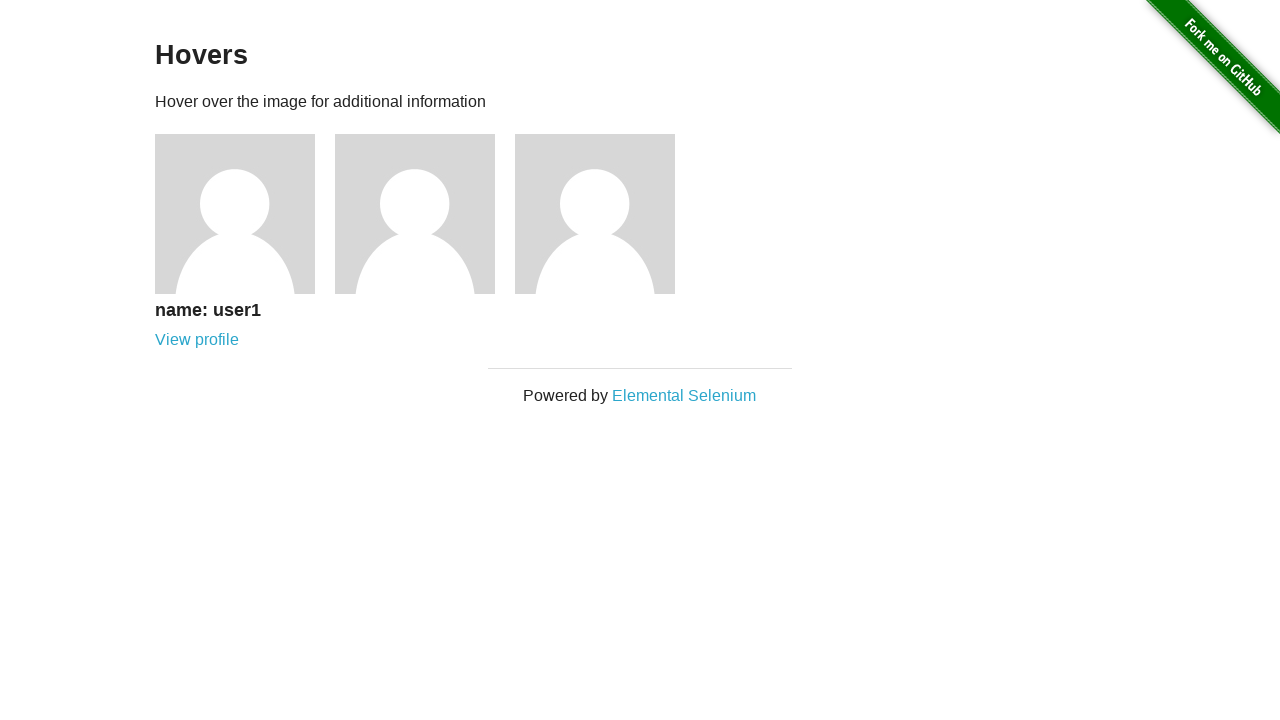

Located the visible figcaption element
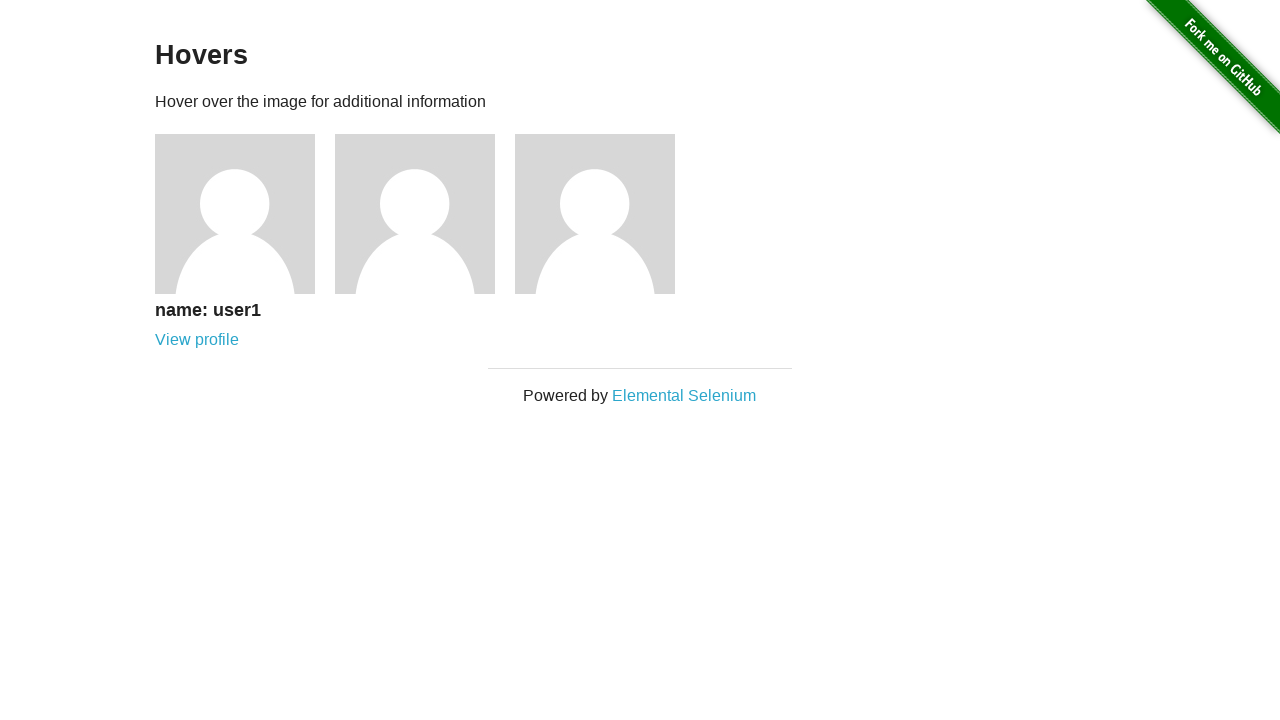

Verified that figcaption is visible - hover test passed
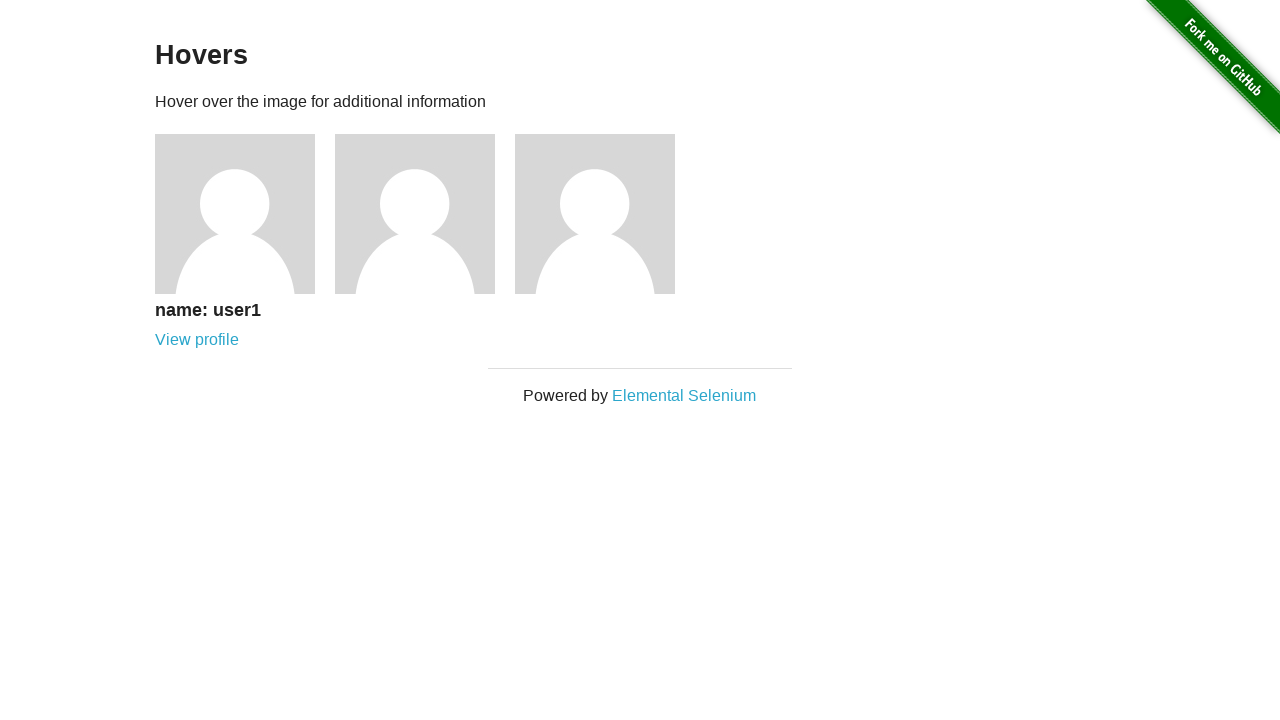

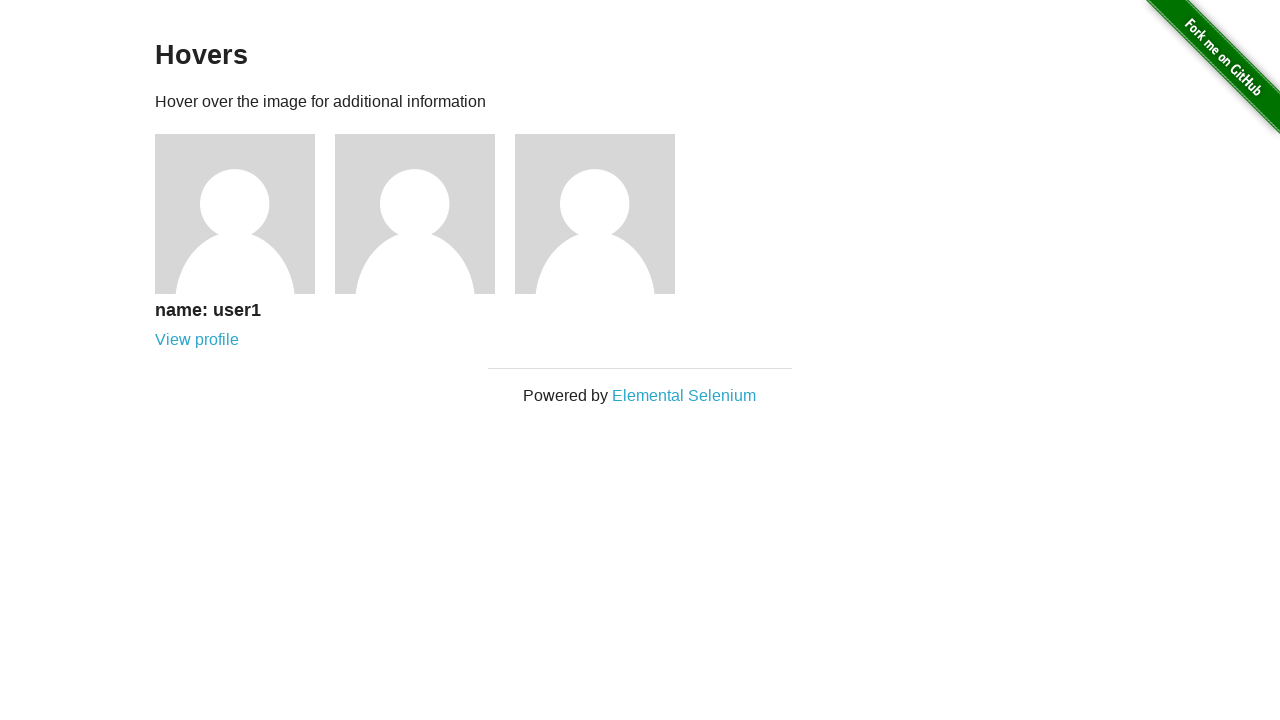